Tests dynamic loading functionality by clicking a start button and waiting for dynamically loaded text to appear

Starting URL: https://the-internet.herokuapp.com/dynamic_loading/2

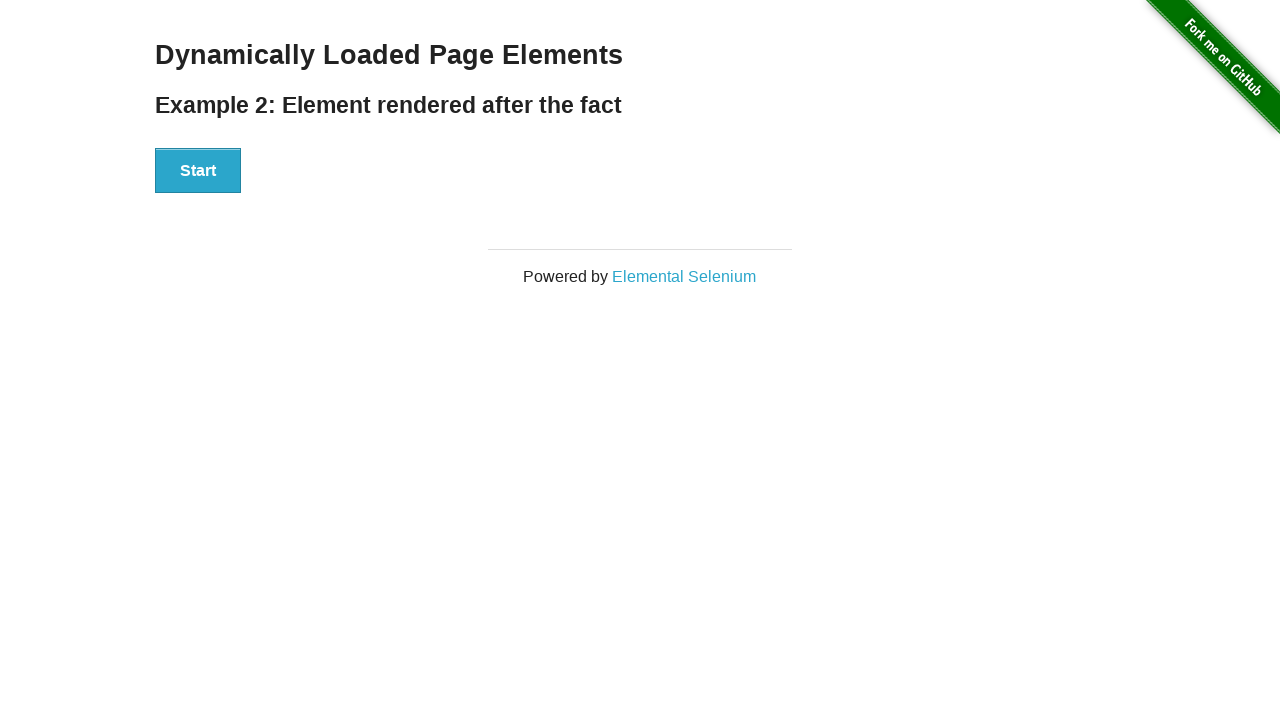

Clicked the Start button to trigger dynamic loading at (198, 171) on xpath=//button[text()='Start']
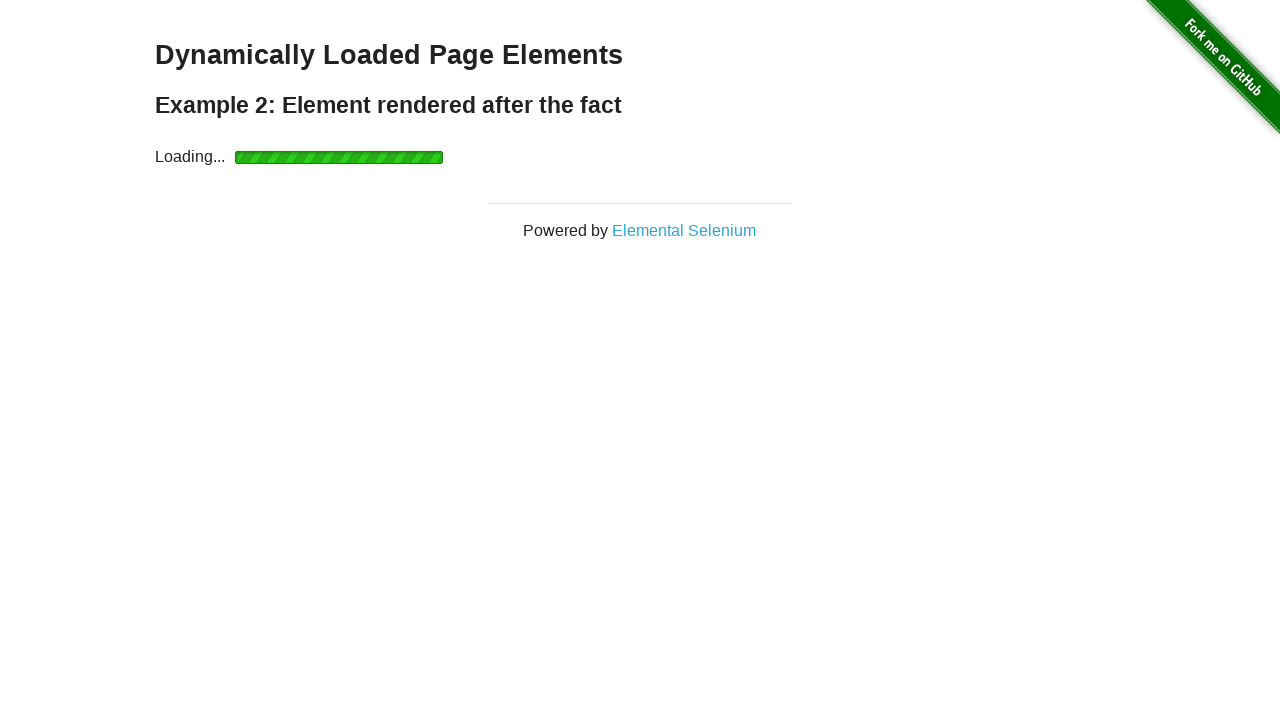

Waited for dynamically loaded text to appear
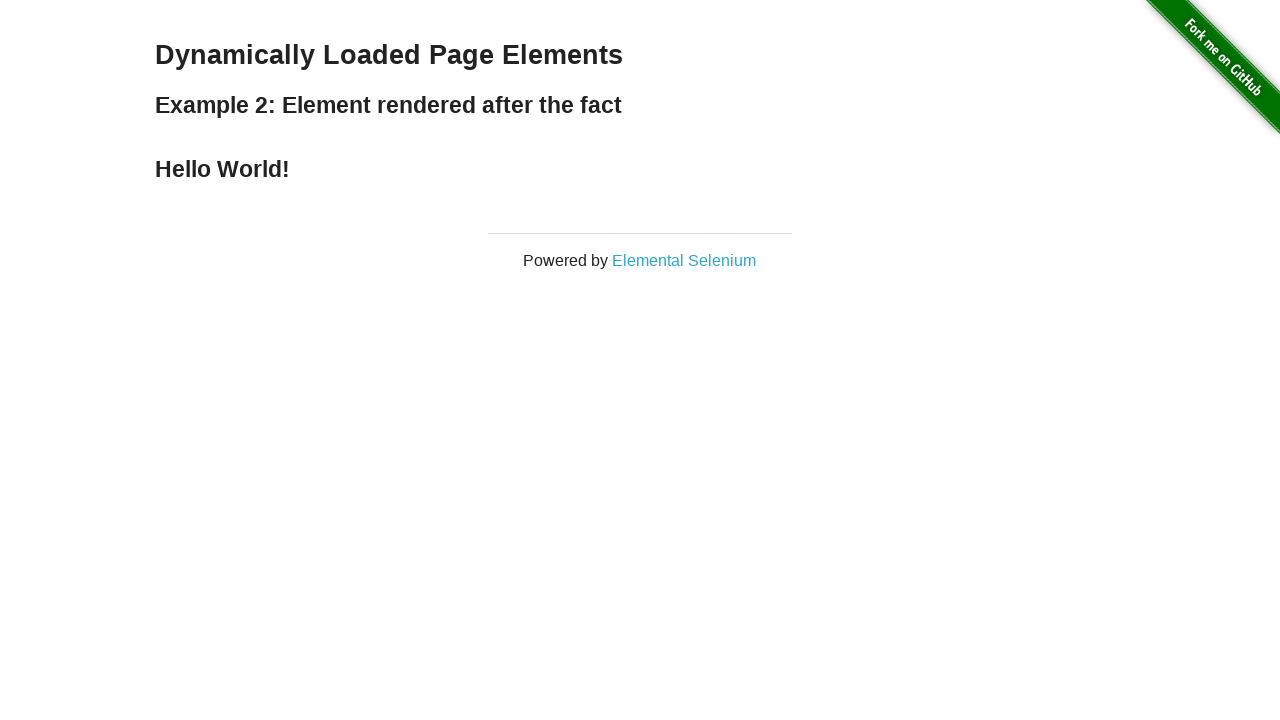

Retrieved text of dynamically loaded element: Hello World!
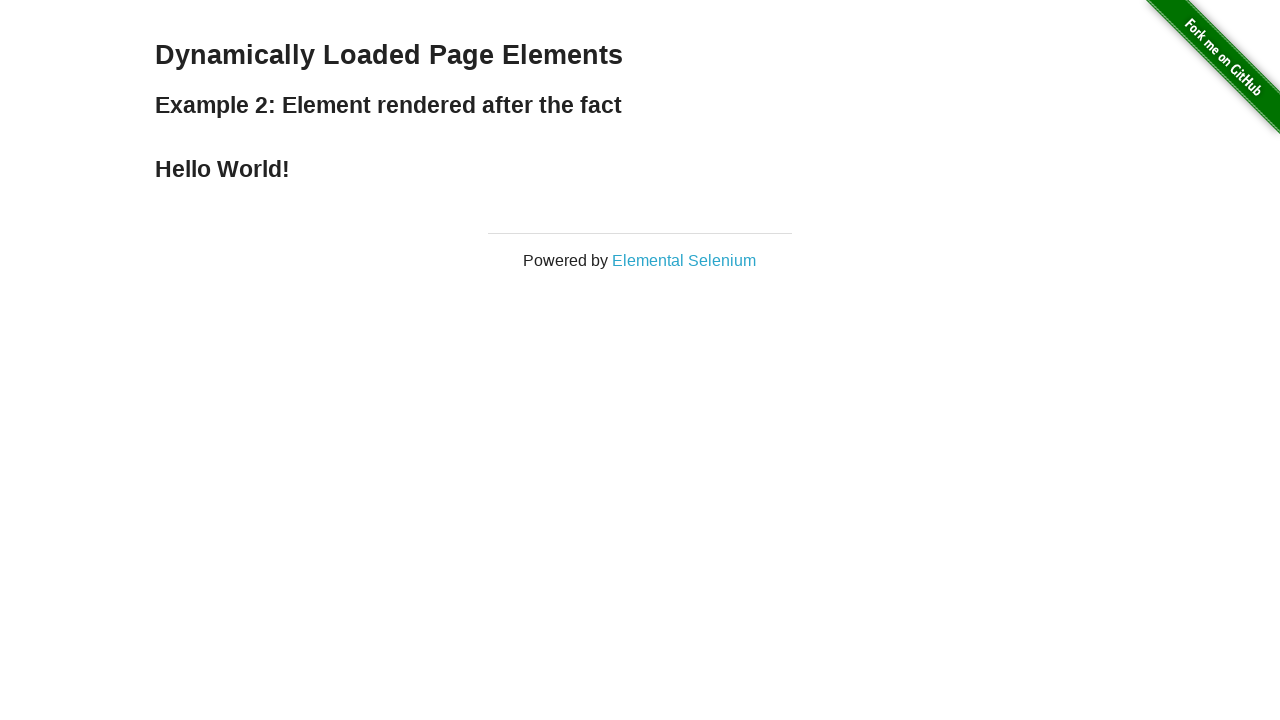

Printed dynamically loaded text: Hello World!
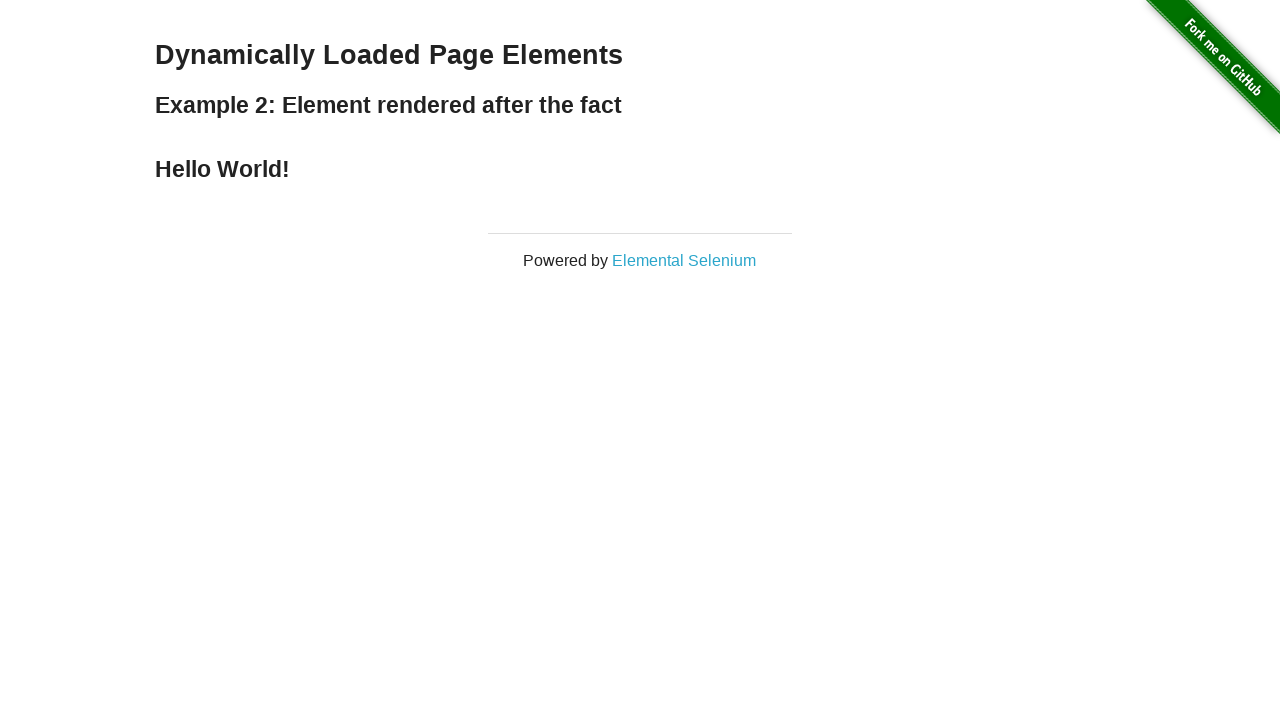

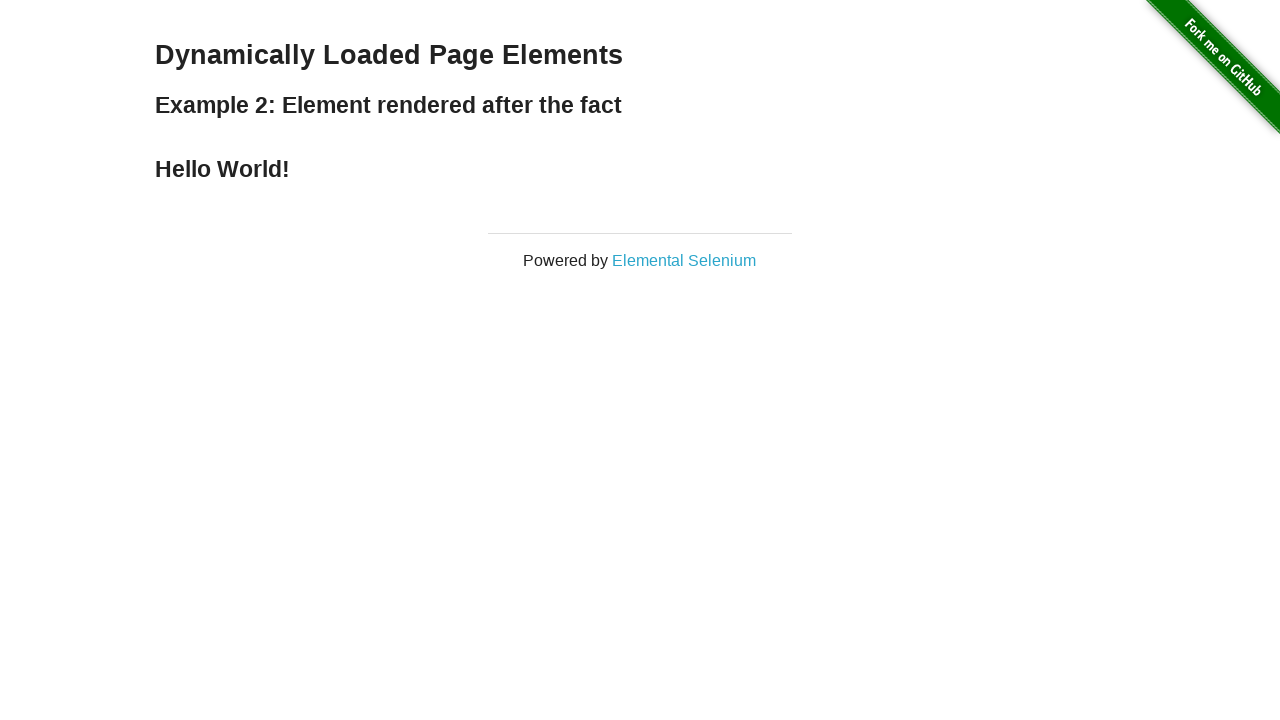